Tests clicking on a link that opens a popup window on the omayo test website

Starting URL: http://omayo.blogspot.com/

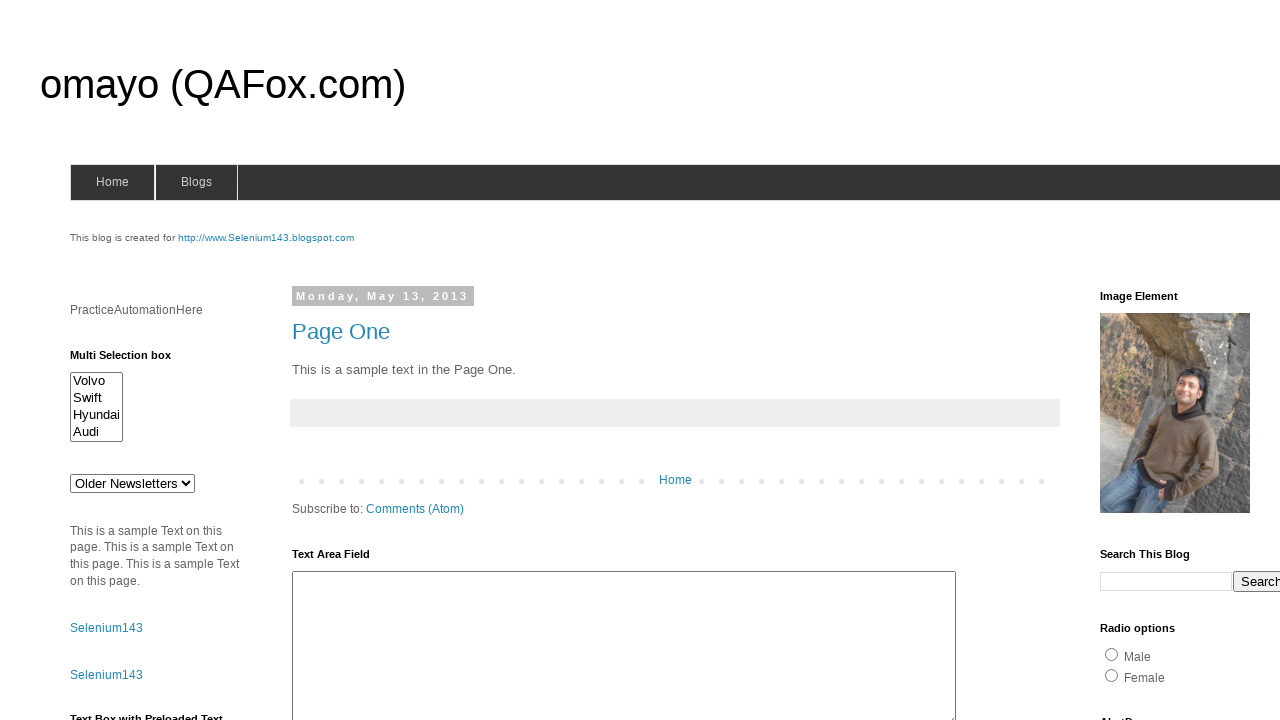

Clicked on 'Open a popup window' link at (132, 360) on text=Open a popup window
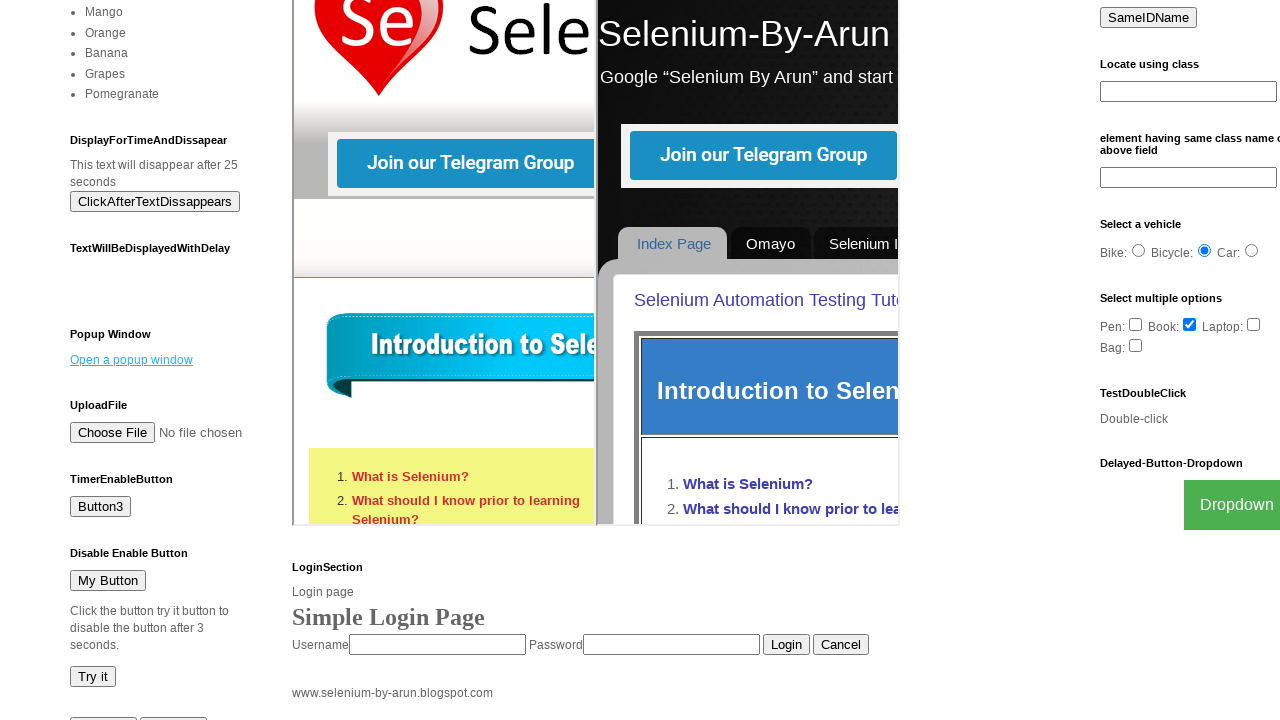

Waited 3 seconds for popup window to open
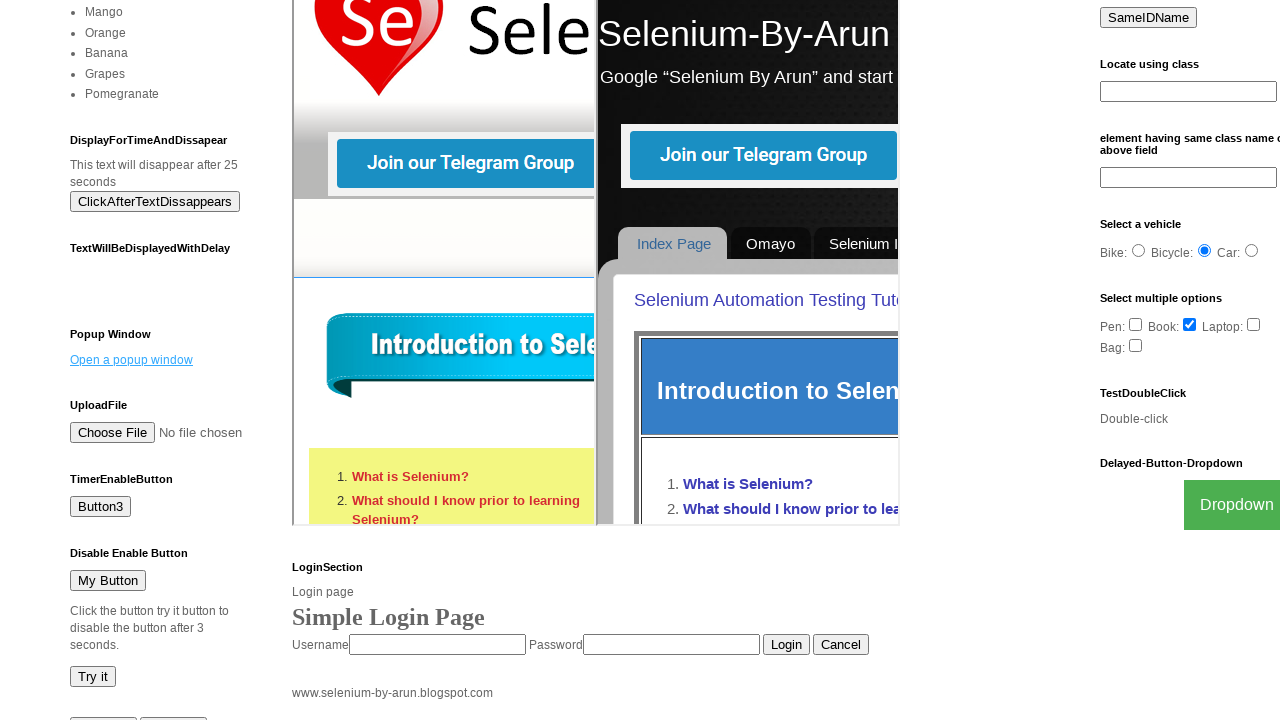

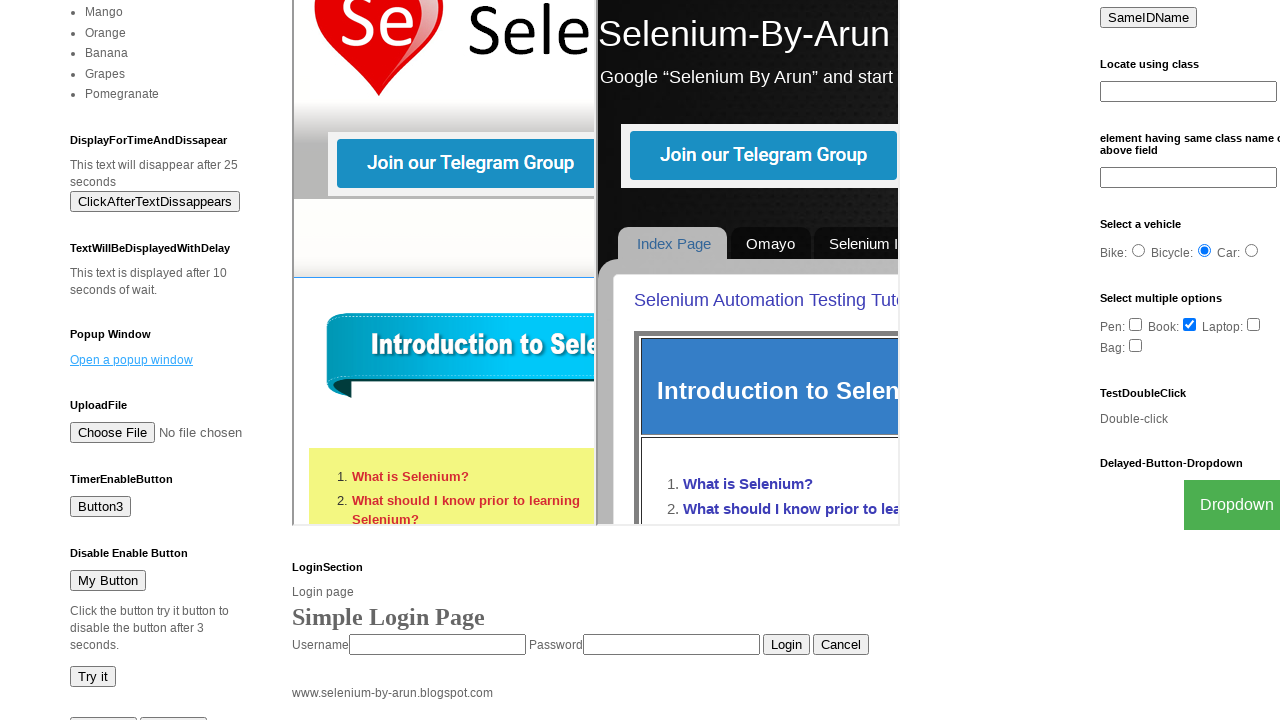